Tests dynamic content loading by clicking a button and waiting for text to change to "WebDriver"

Starting URL: http://seleniumpractise.blogspot.com/2016/08/how-to-use-explicit-wait-in-selenium.html

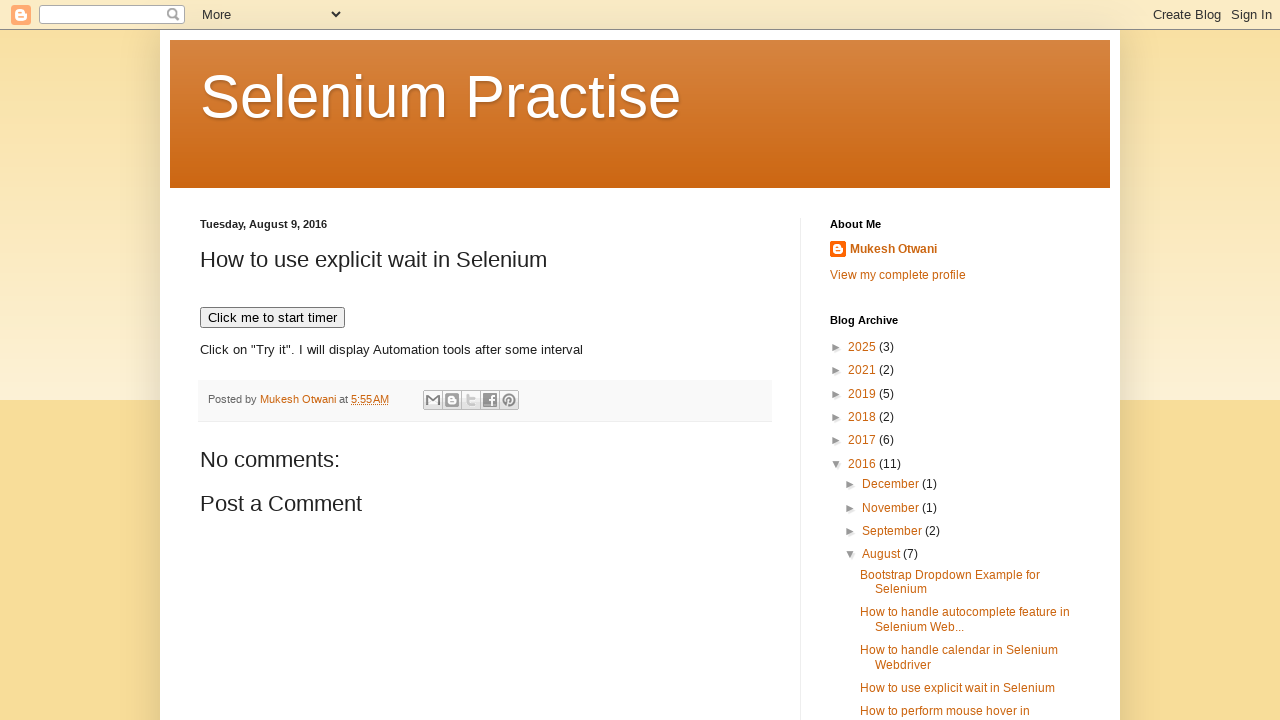

Navigated to Selenium practice page for explicit wait example
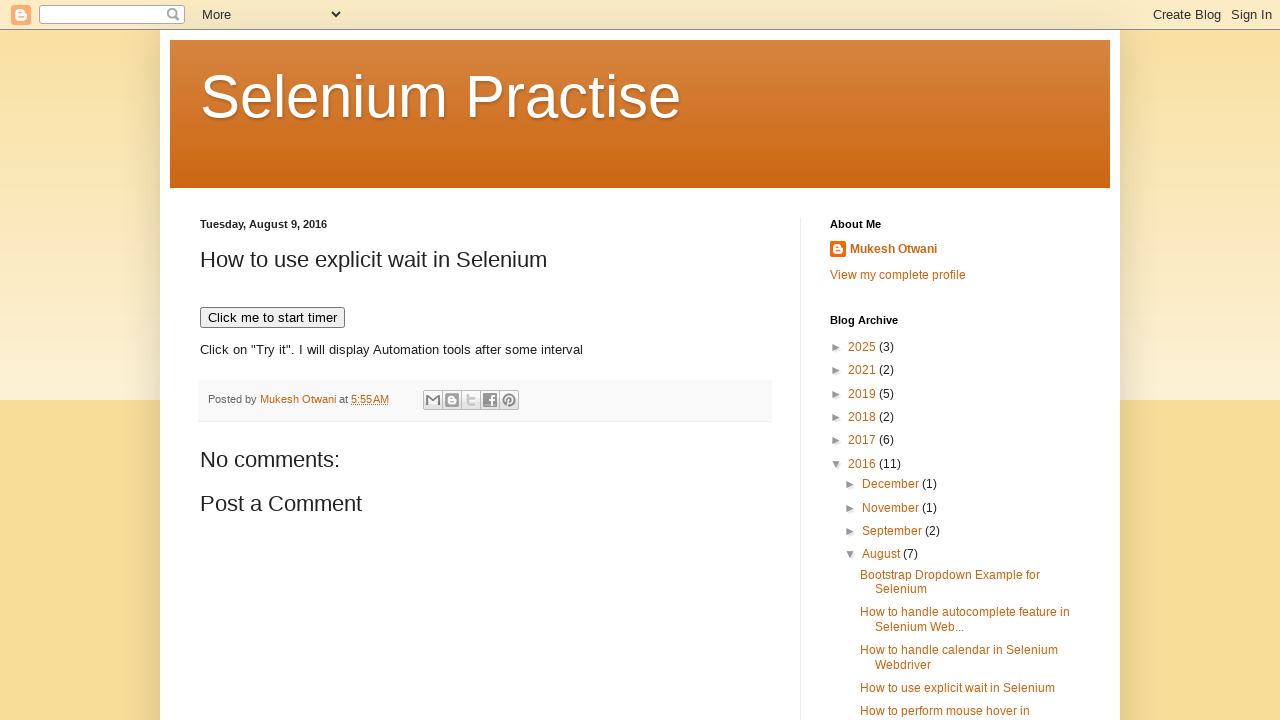

Clicked button to start dynamic content change at (272, 318) on xpath=//button[contains(text(),'Click me to star')]
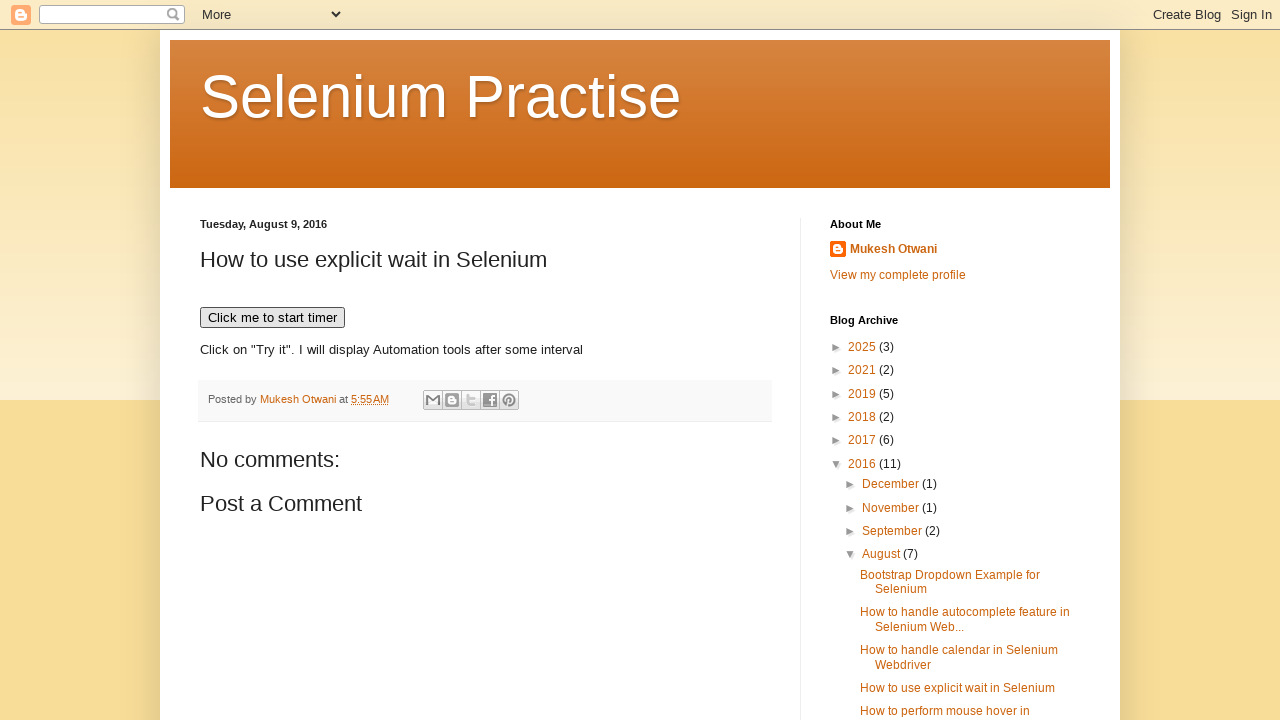

Waited for dynamic content to change to 'WebDriver'
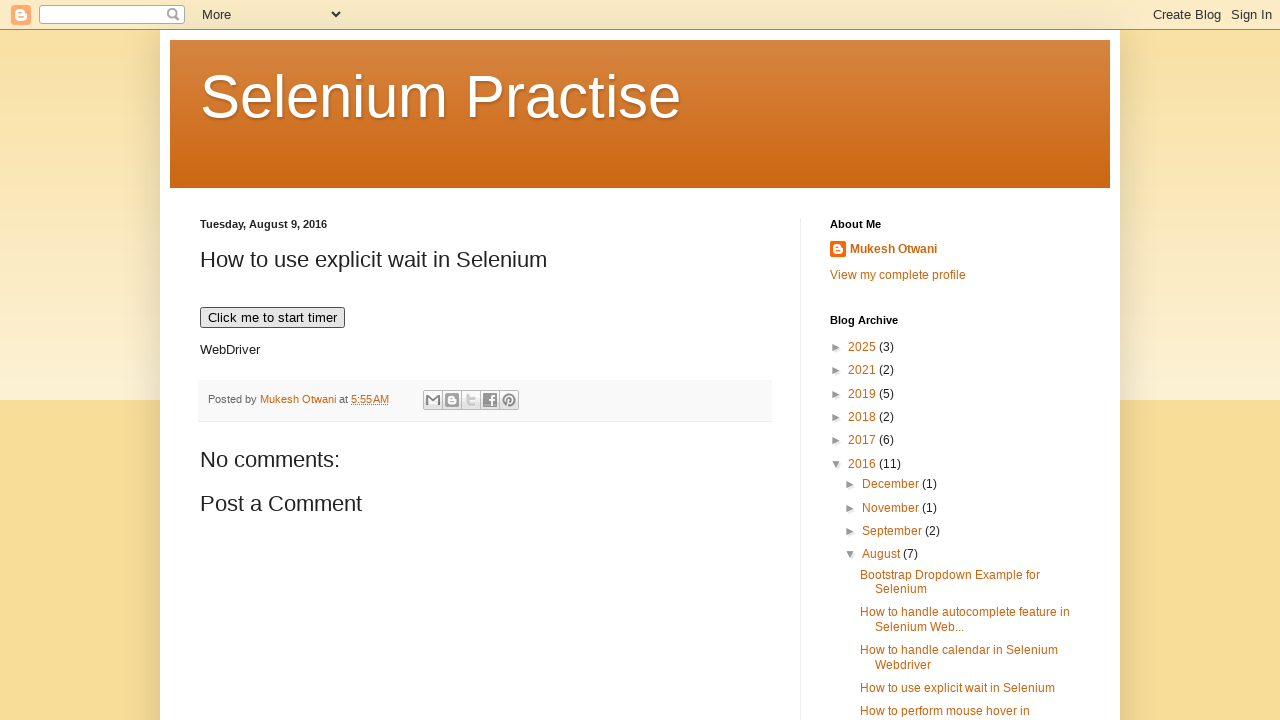

Verified that the demo element is visible
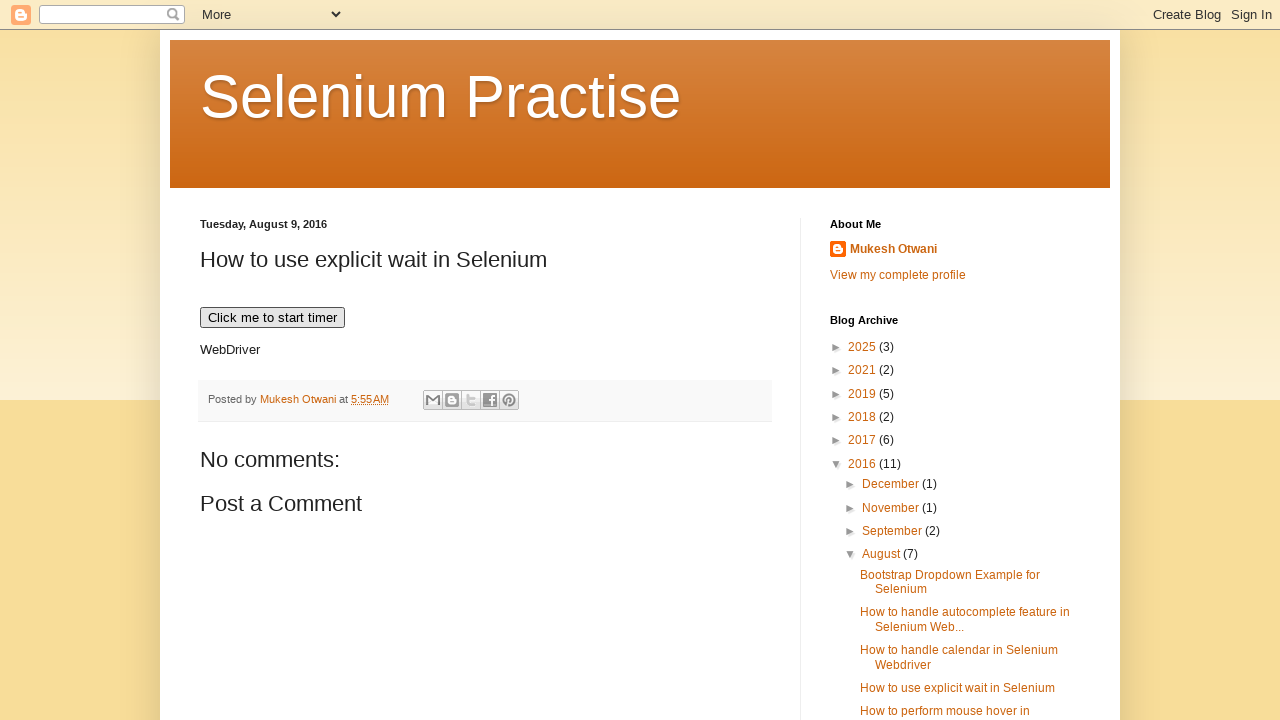

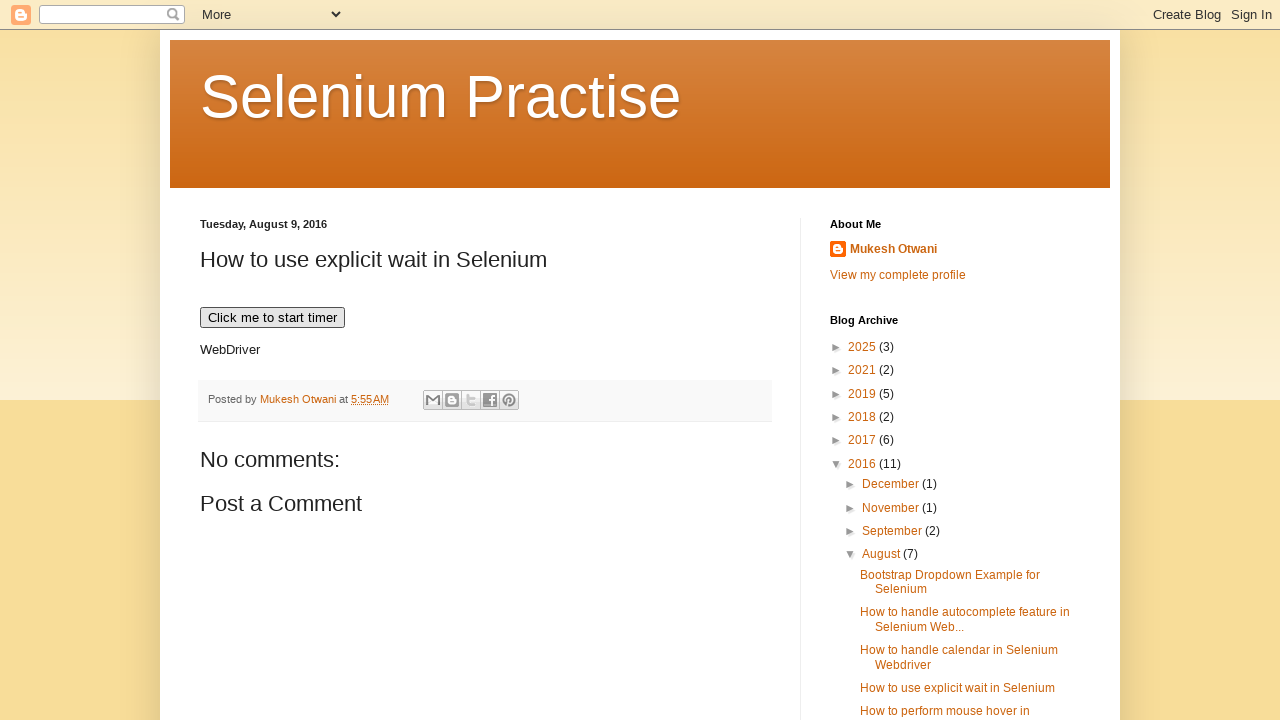